Tests interacting with an iframe on W3Schools by switching to the result iframe and clicking the "Try it" button to trigger a JavaScript alert

Starting URL: https://www.w3schools.com/js/tryit.asp?filename=tryjs_alert

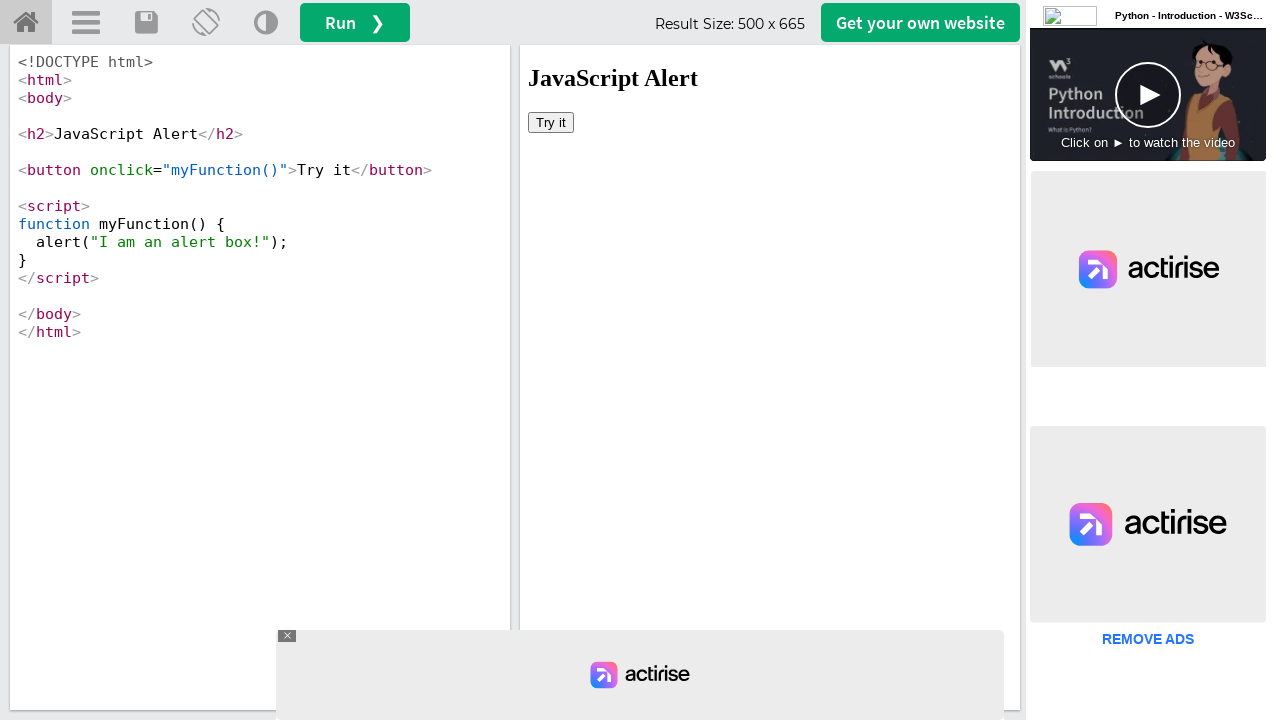

Located the iframeResult frame
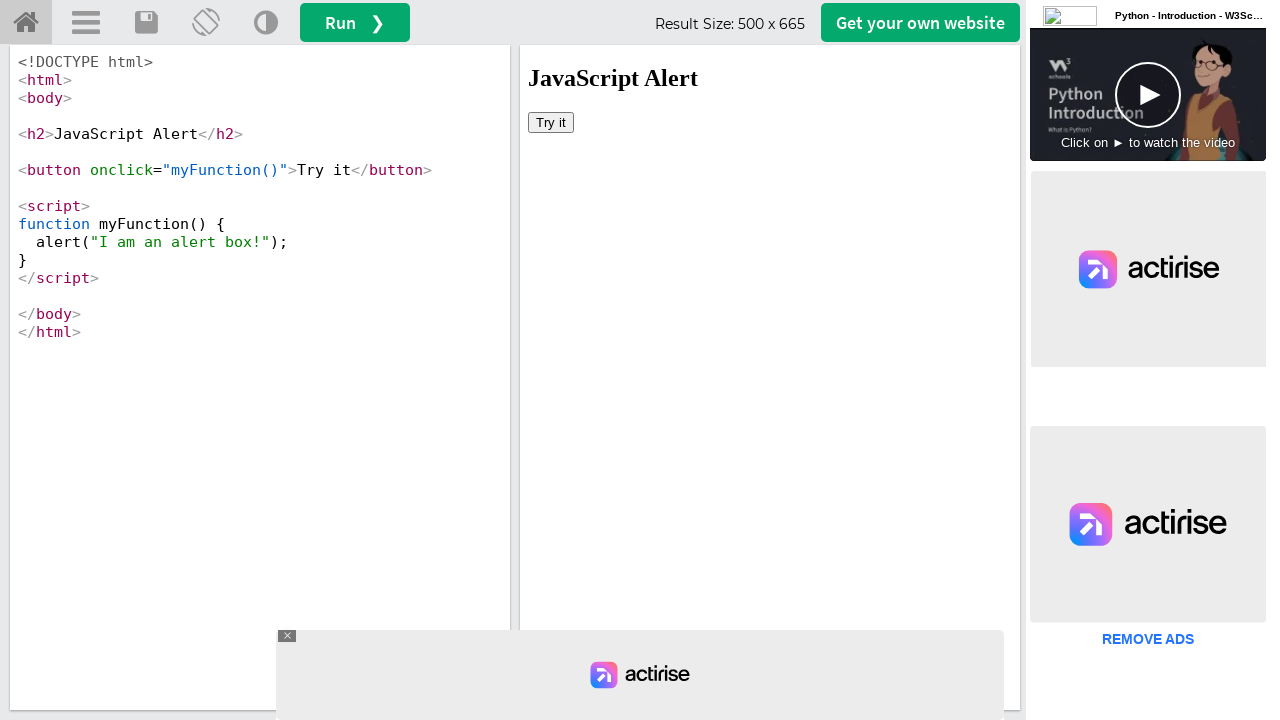

Clicked the 'Try it' button inside the iframe at (551, 122) on #iframeResult >> internal:control=enter-frame >> xpath=//button[text()='Try it']
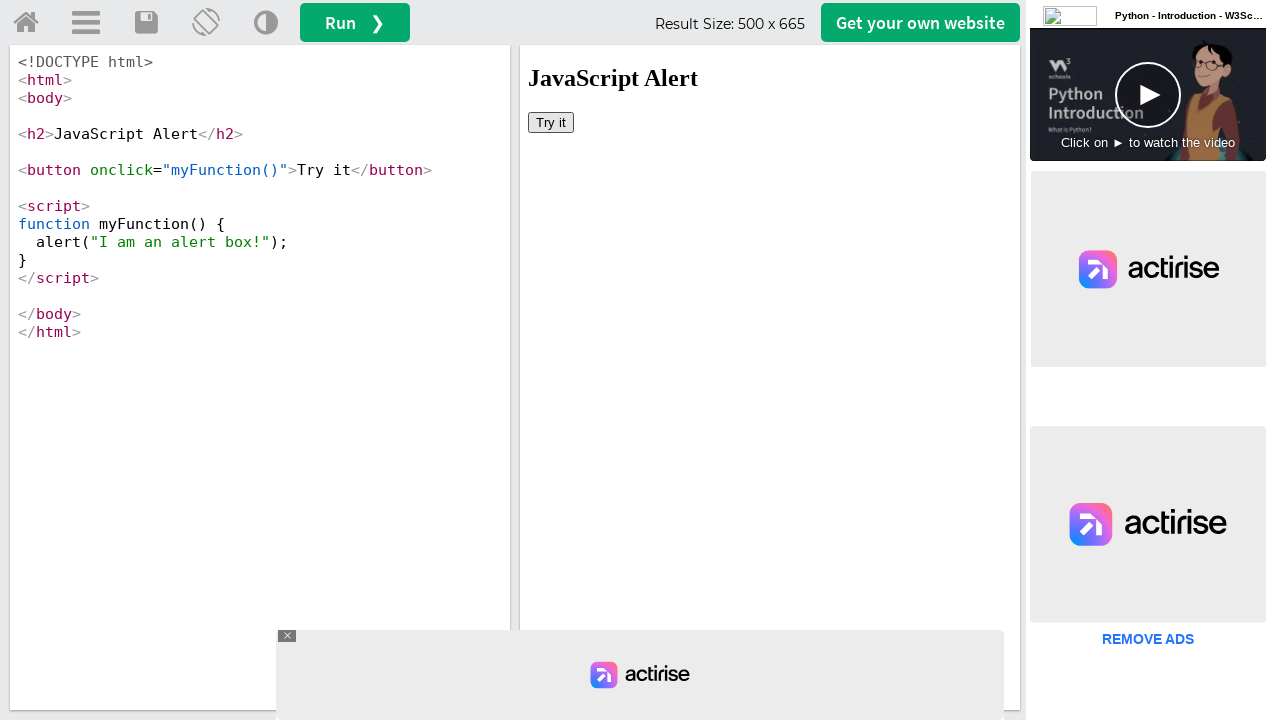

Set up dialog handler to accept JavaScript alert
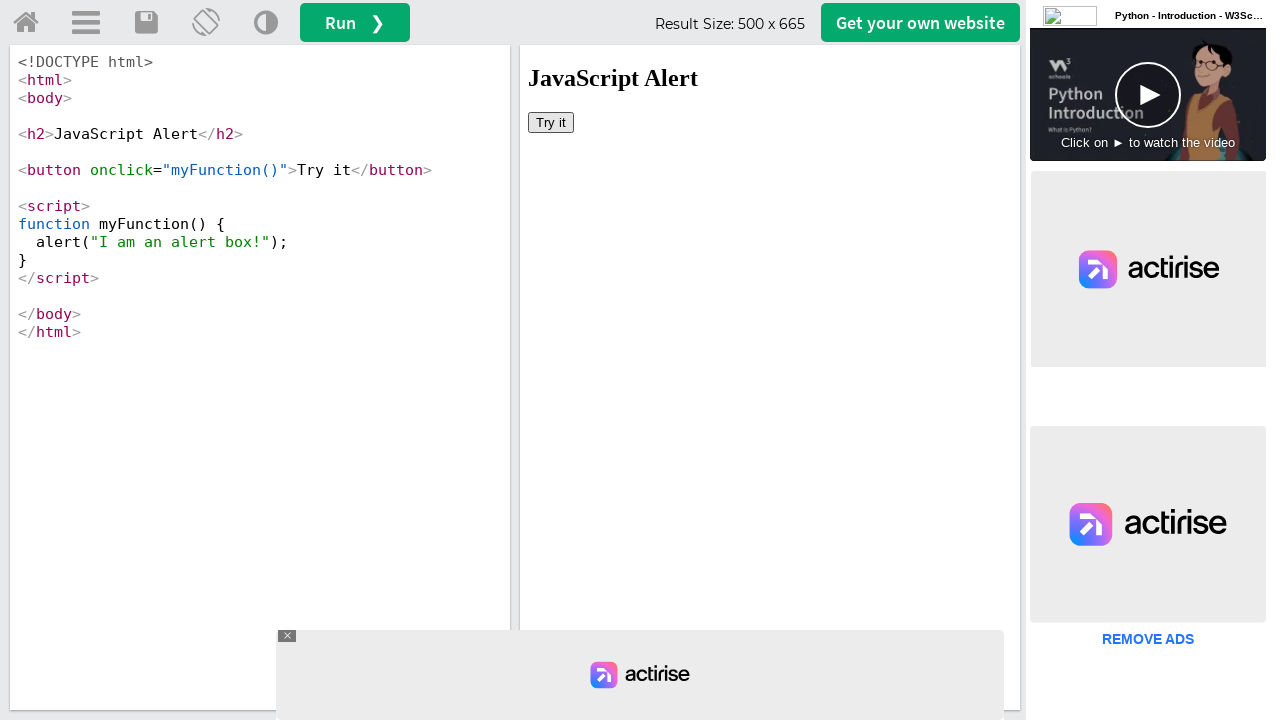

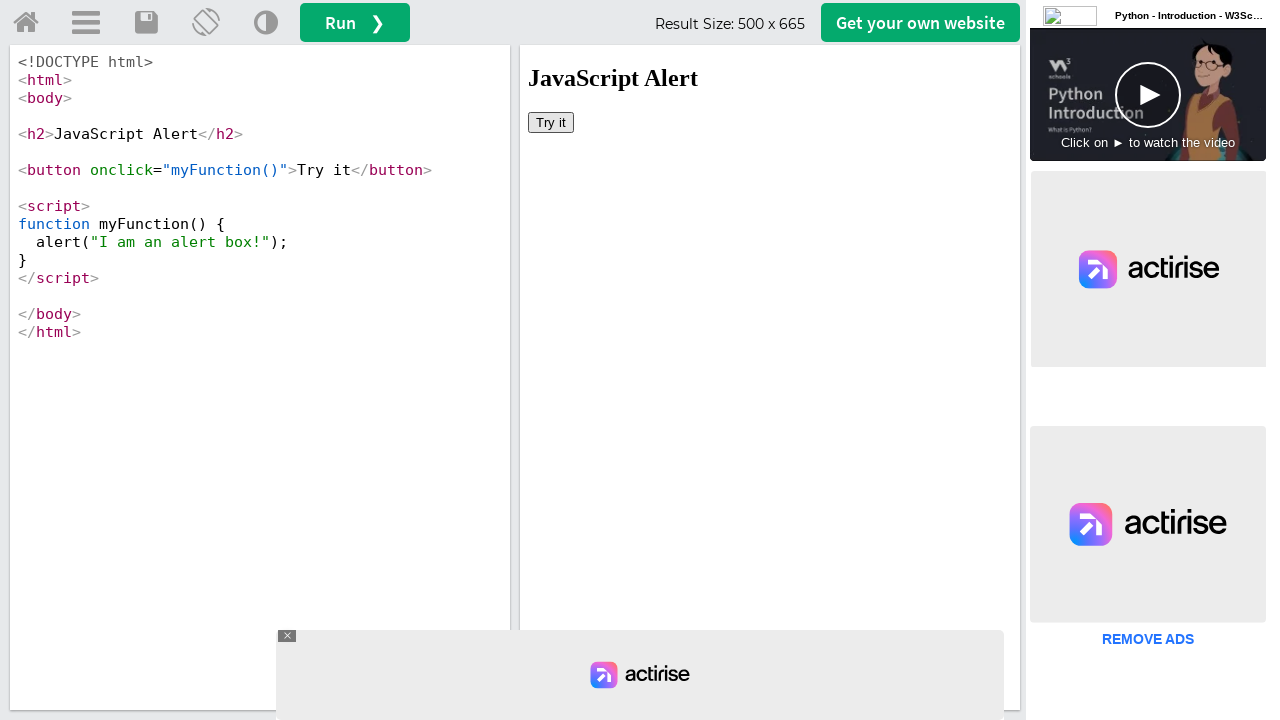